Tests search functionality on toster.ru by entering a search query and submitting with Enter key

Starting URL: http://toster.ru

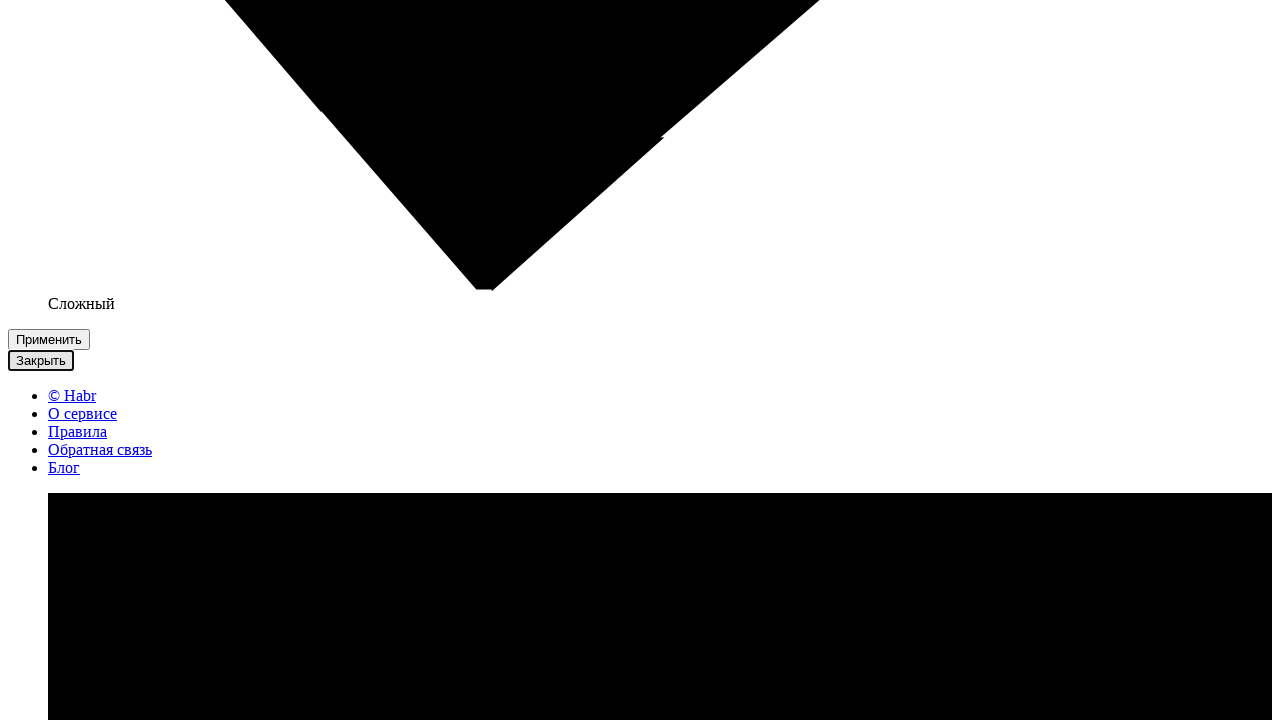

Filled search input with 'python' on input[name='q']
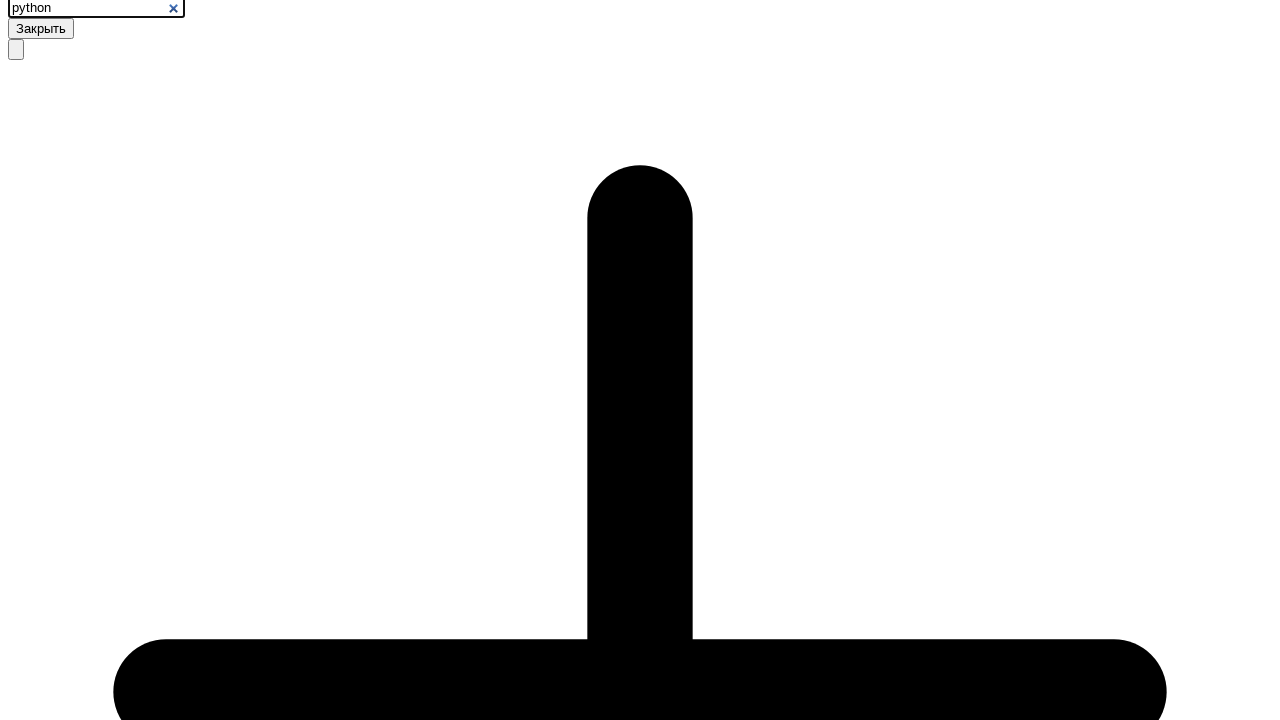

Pressed Enter key to submit search query on input[name='q']
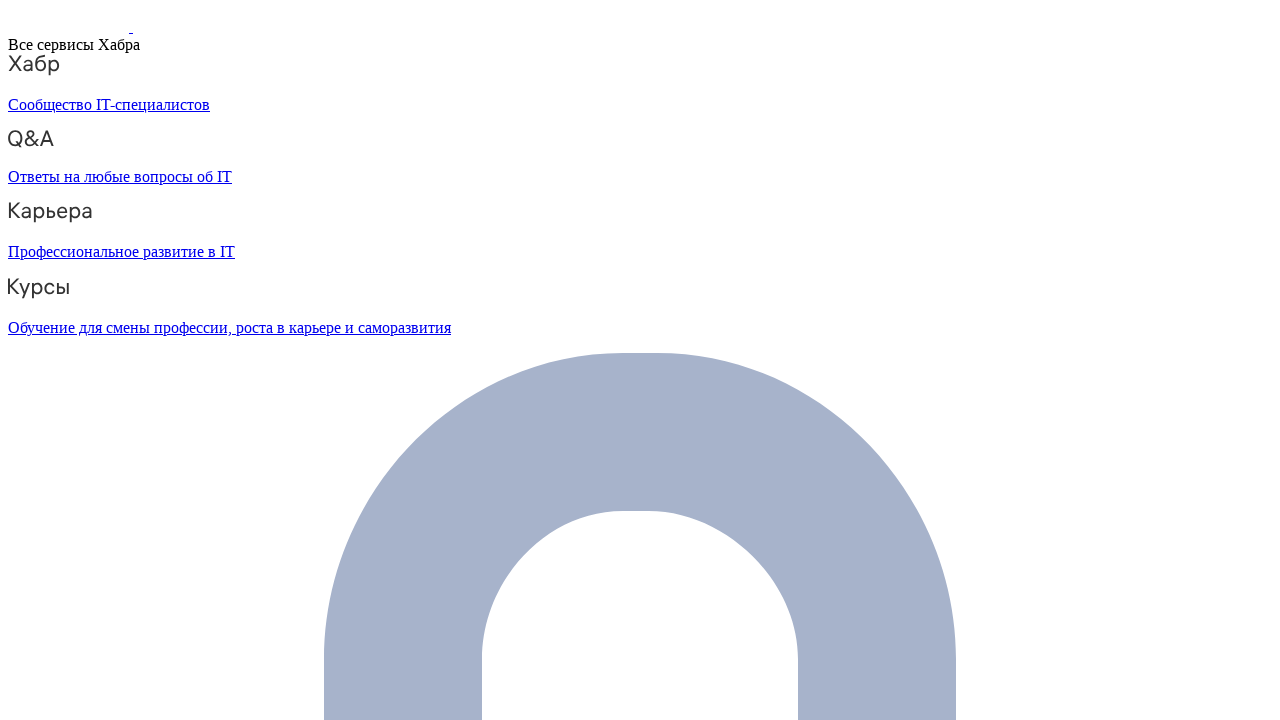

Search results page loaded and network became idle
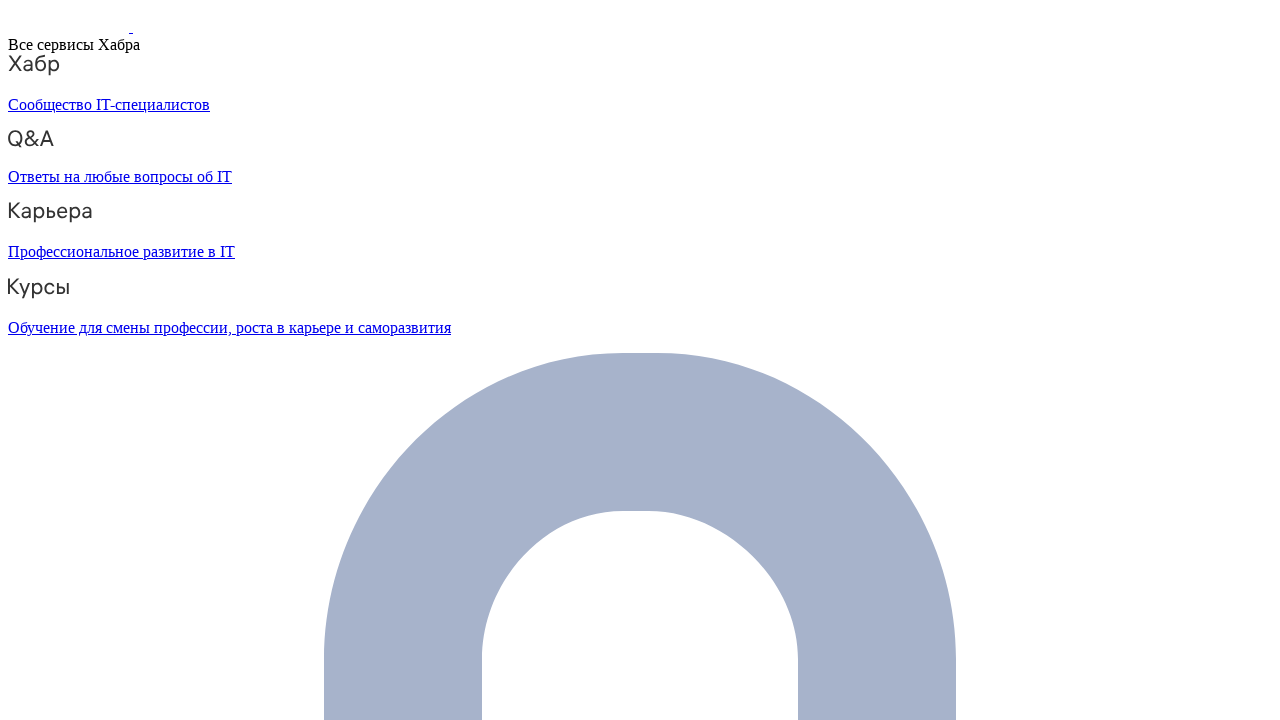

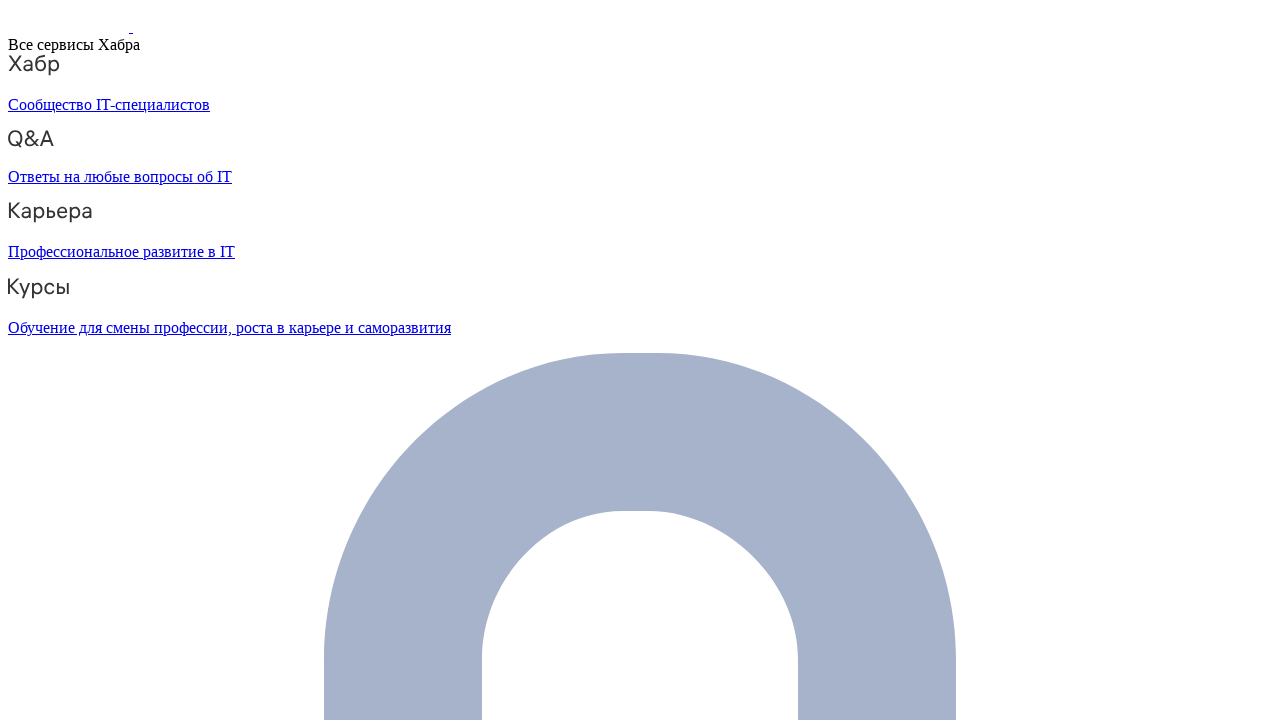